Tests the FAQ accordion by clicking on questions about pricing and multiple scooters, then verifying the answer text becomes visible

Starting URL: https://qa-scooter.praktikum-services.ru/

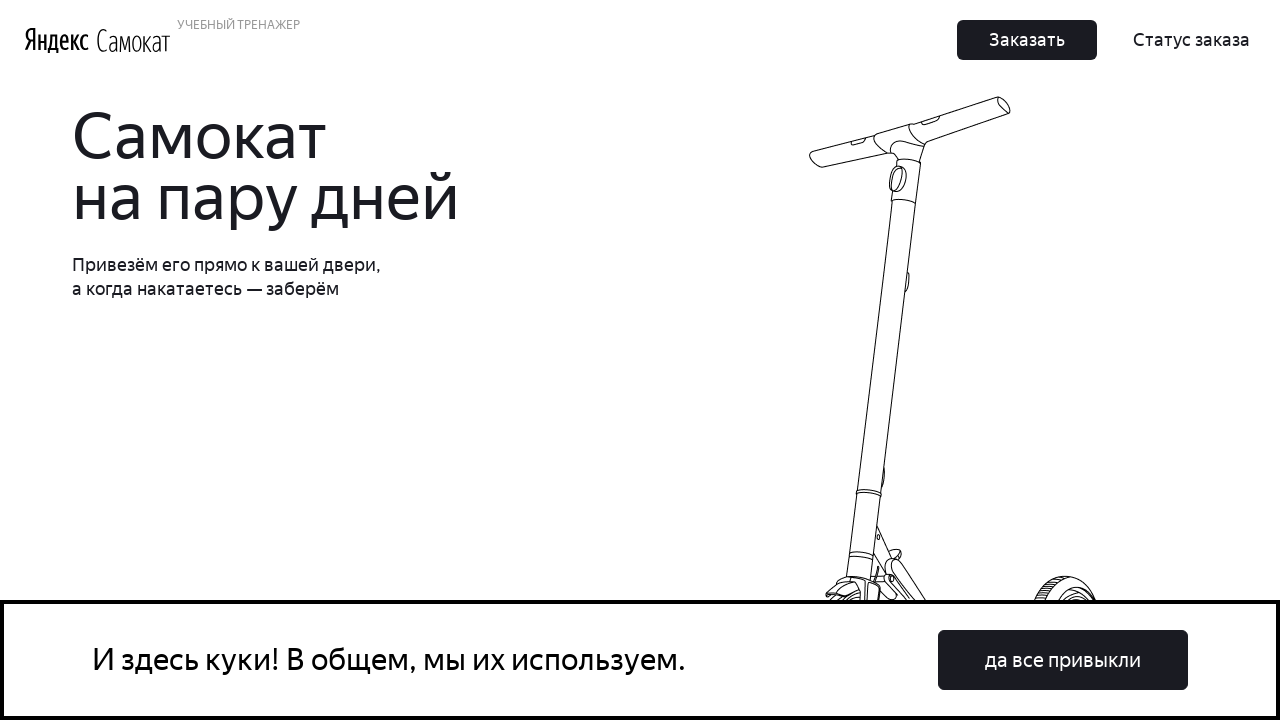

Clicked on FAQ question about pricing at (640, 360) on div:has-text('Сколько это стоит? И как оплатить?')
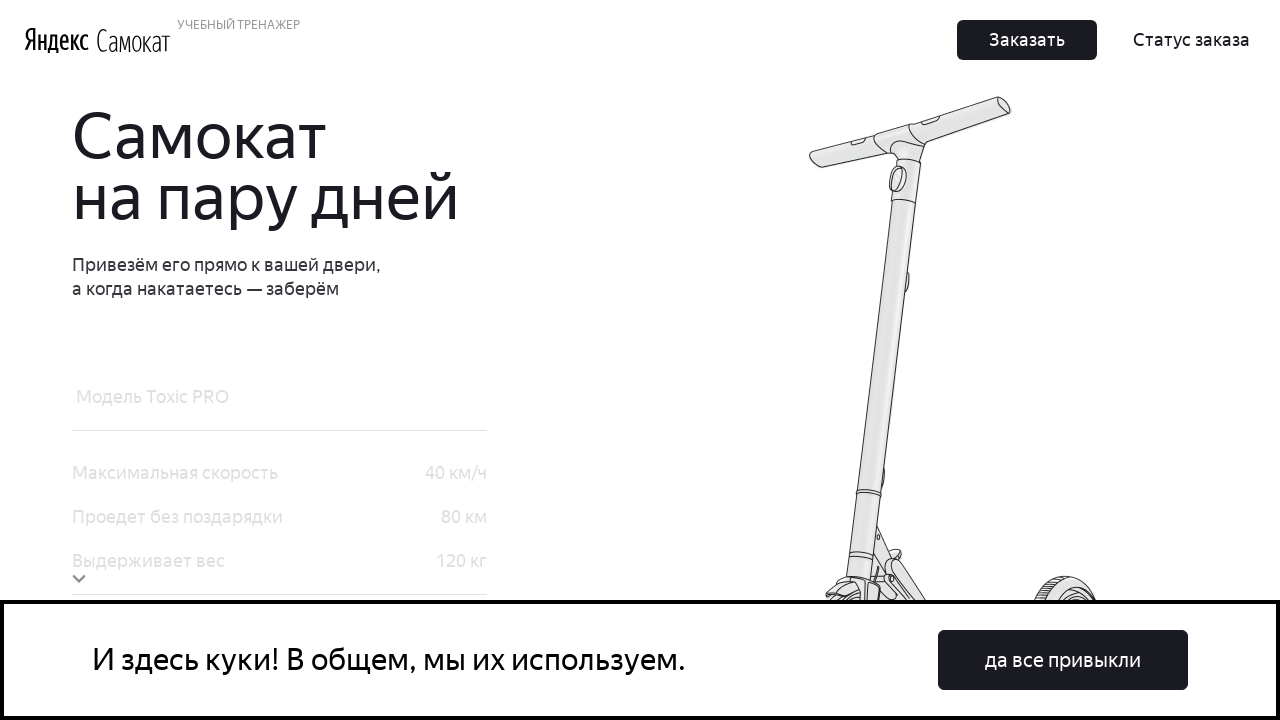

Clicked on FAQ question about multiple scooters at (640, 360) on div:has-text('Хочу сразу несколько самокатов! Так можно?')
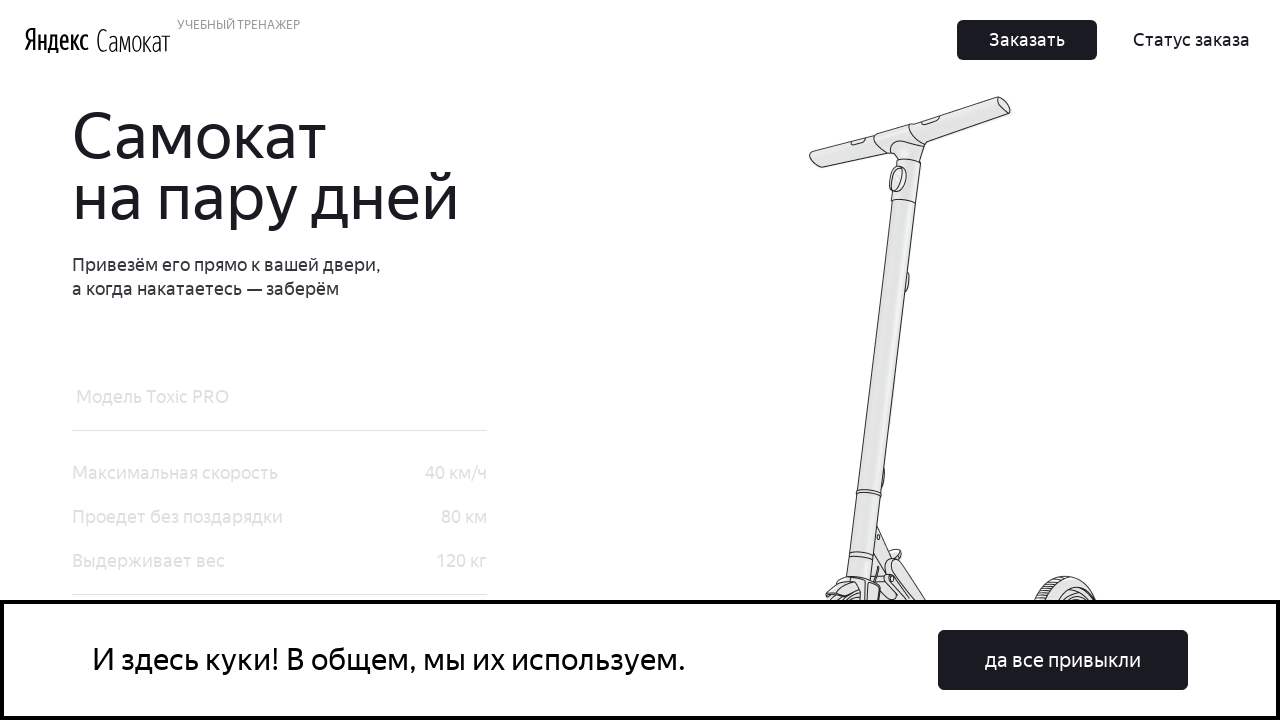

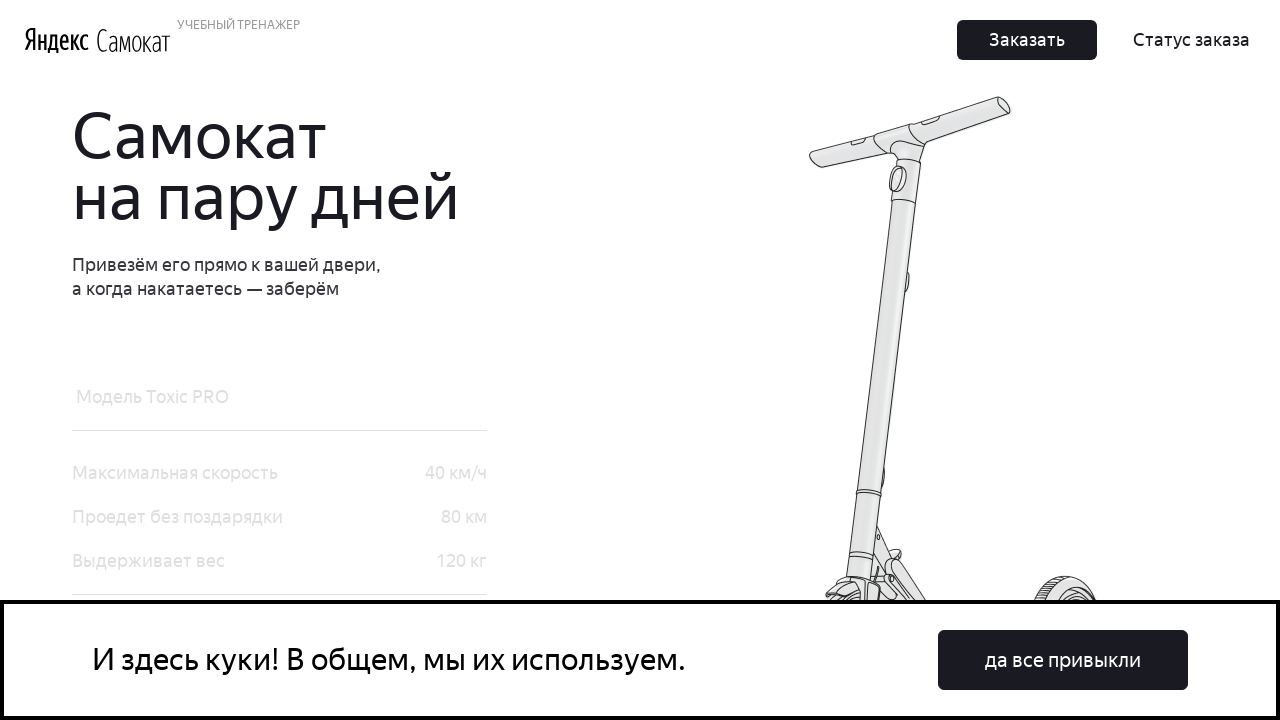